Tests browser window management by resizing, repositioning, and maximizing the browser window through various states

Starting URL: https://testpages.herokuapp.com/styled/css-media-queries.html

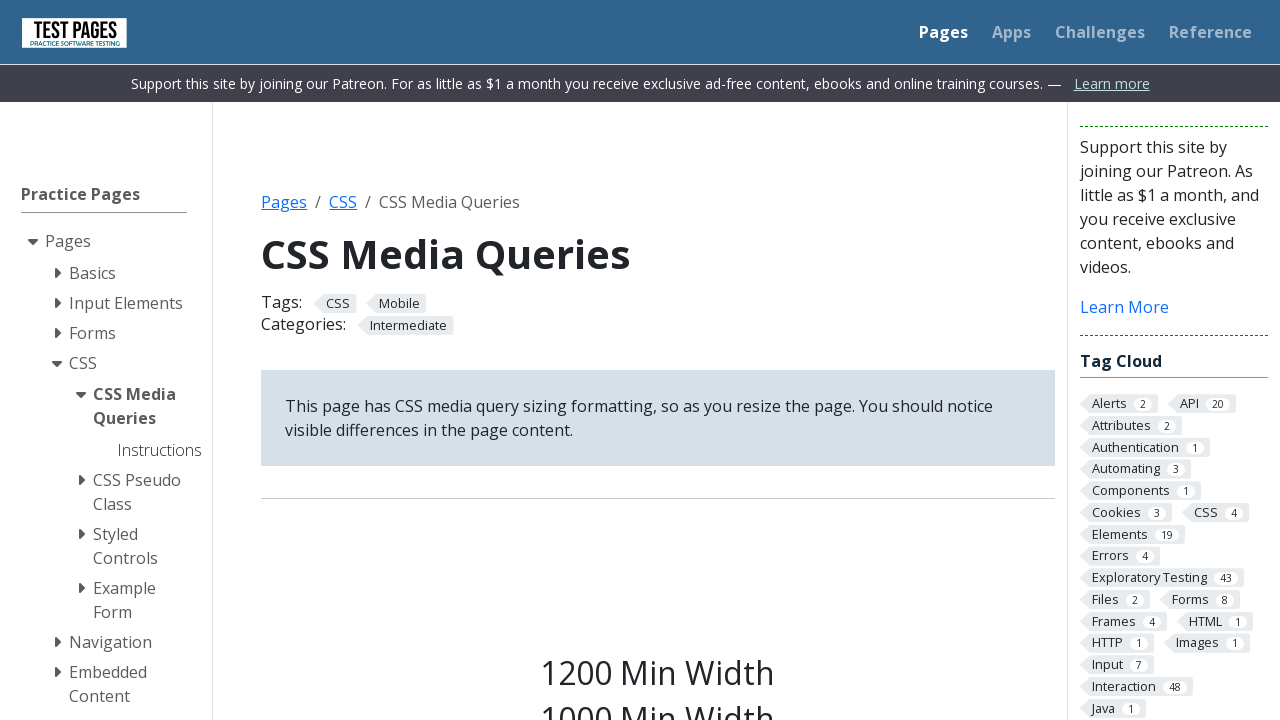

Retrieved initial viewport size
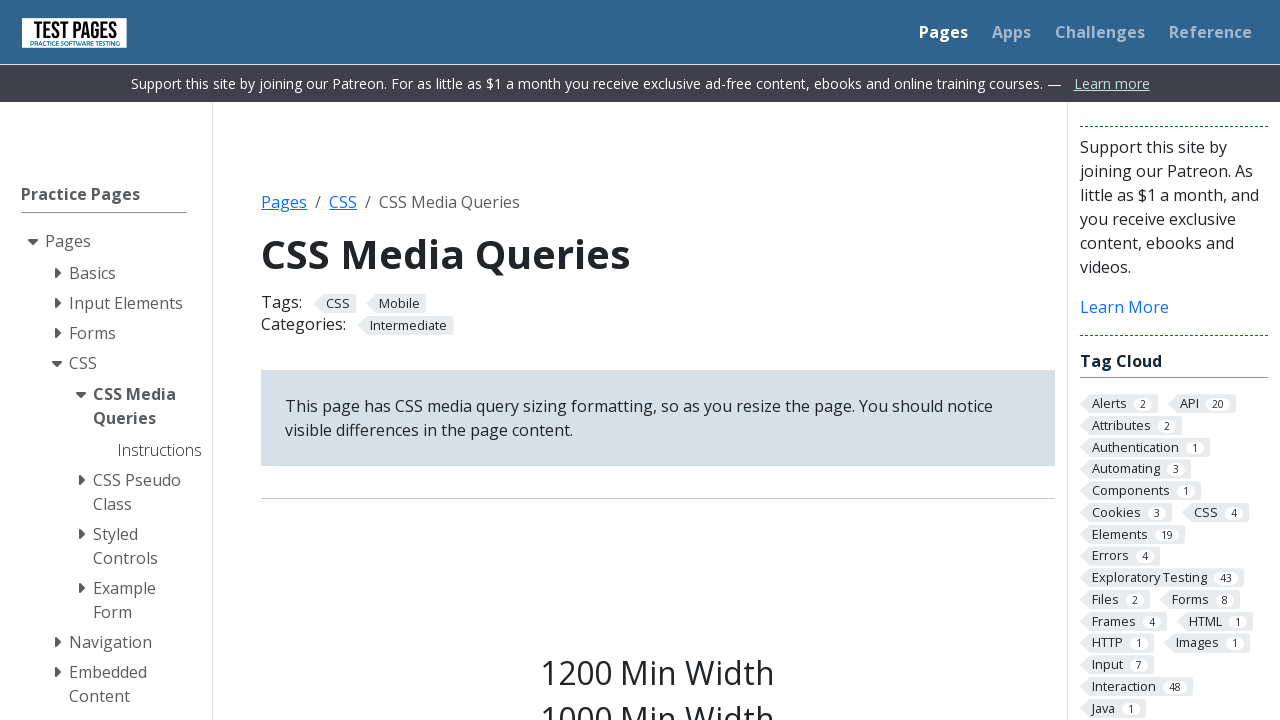

Stored initial width and height values
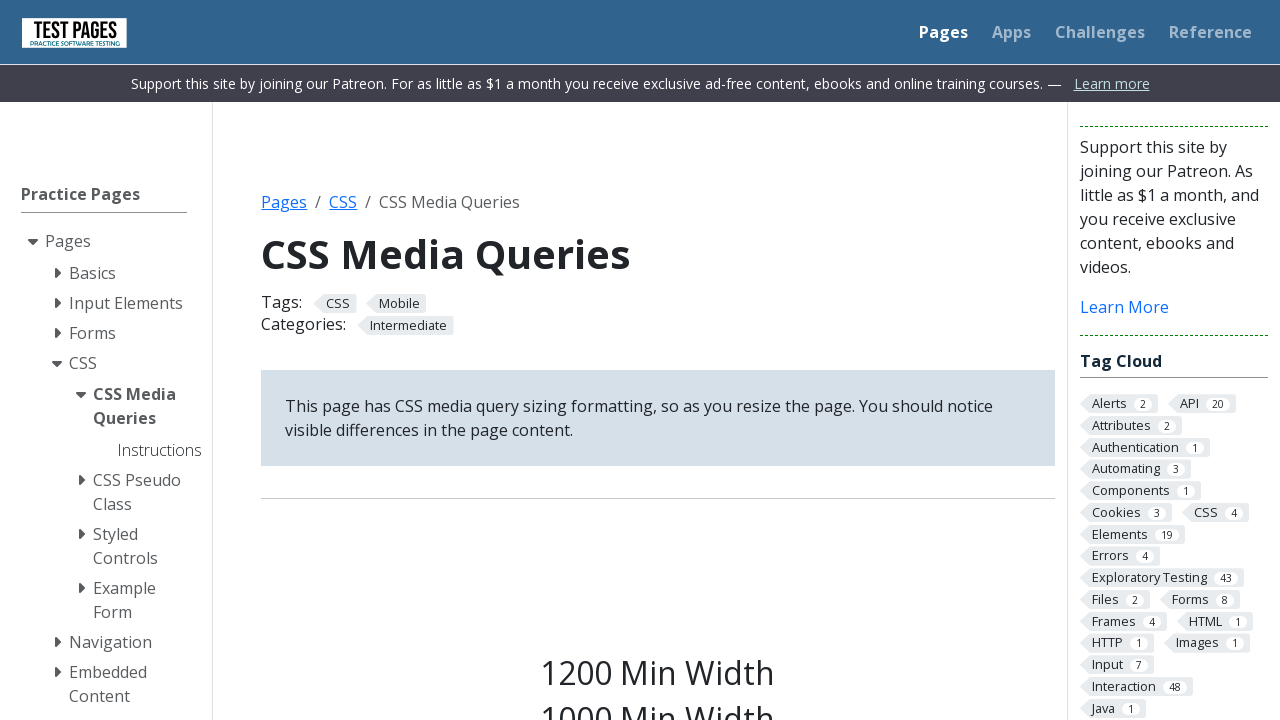

Resized viewport to half the original size
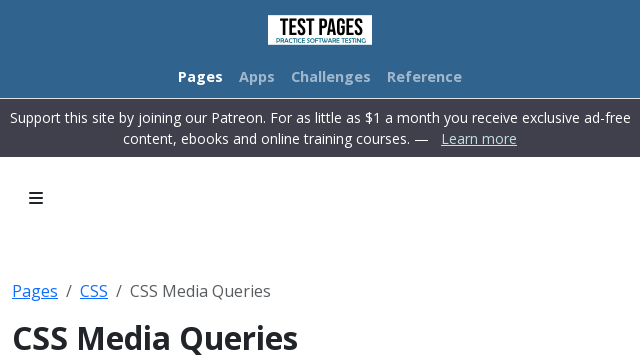

Resized viewport to half size again
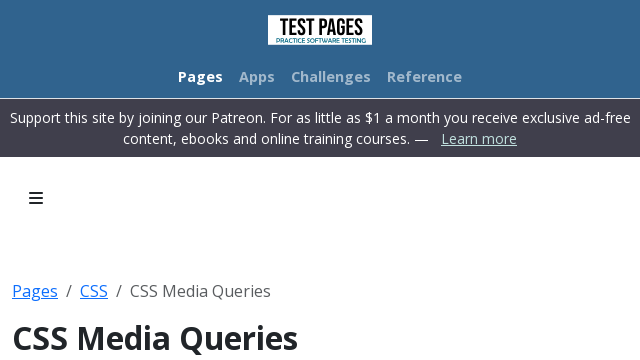

Resized viewport to 1920x1080 to simulate maximize
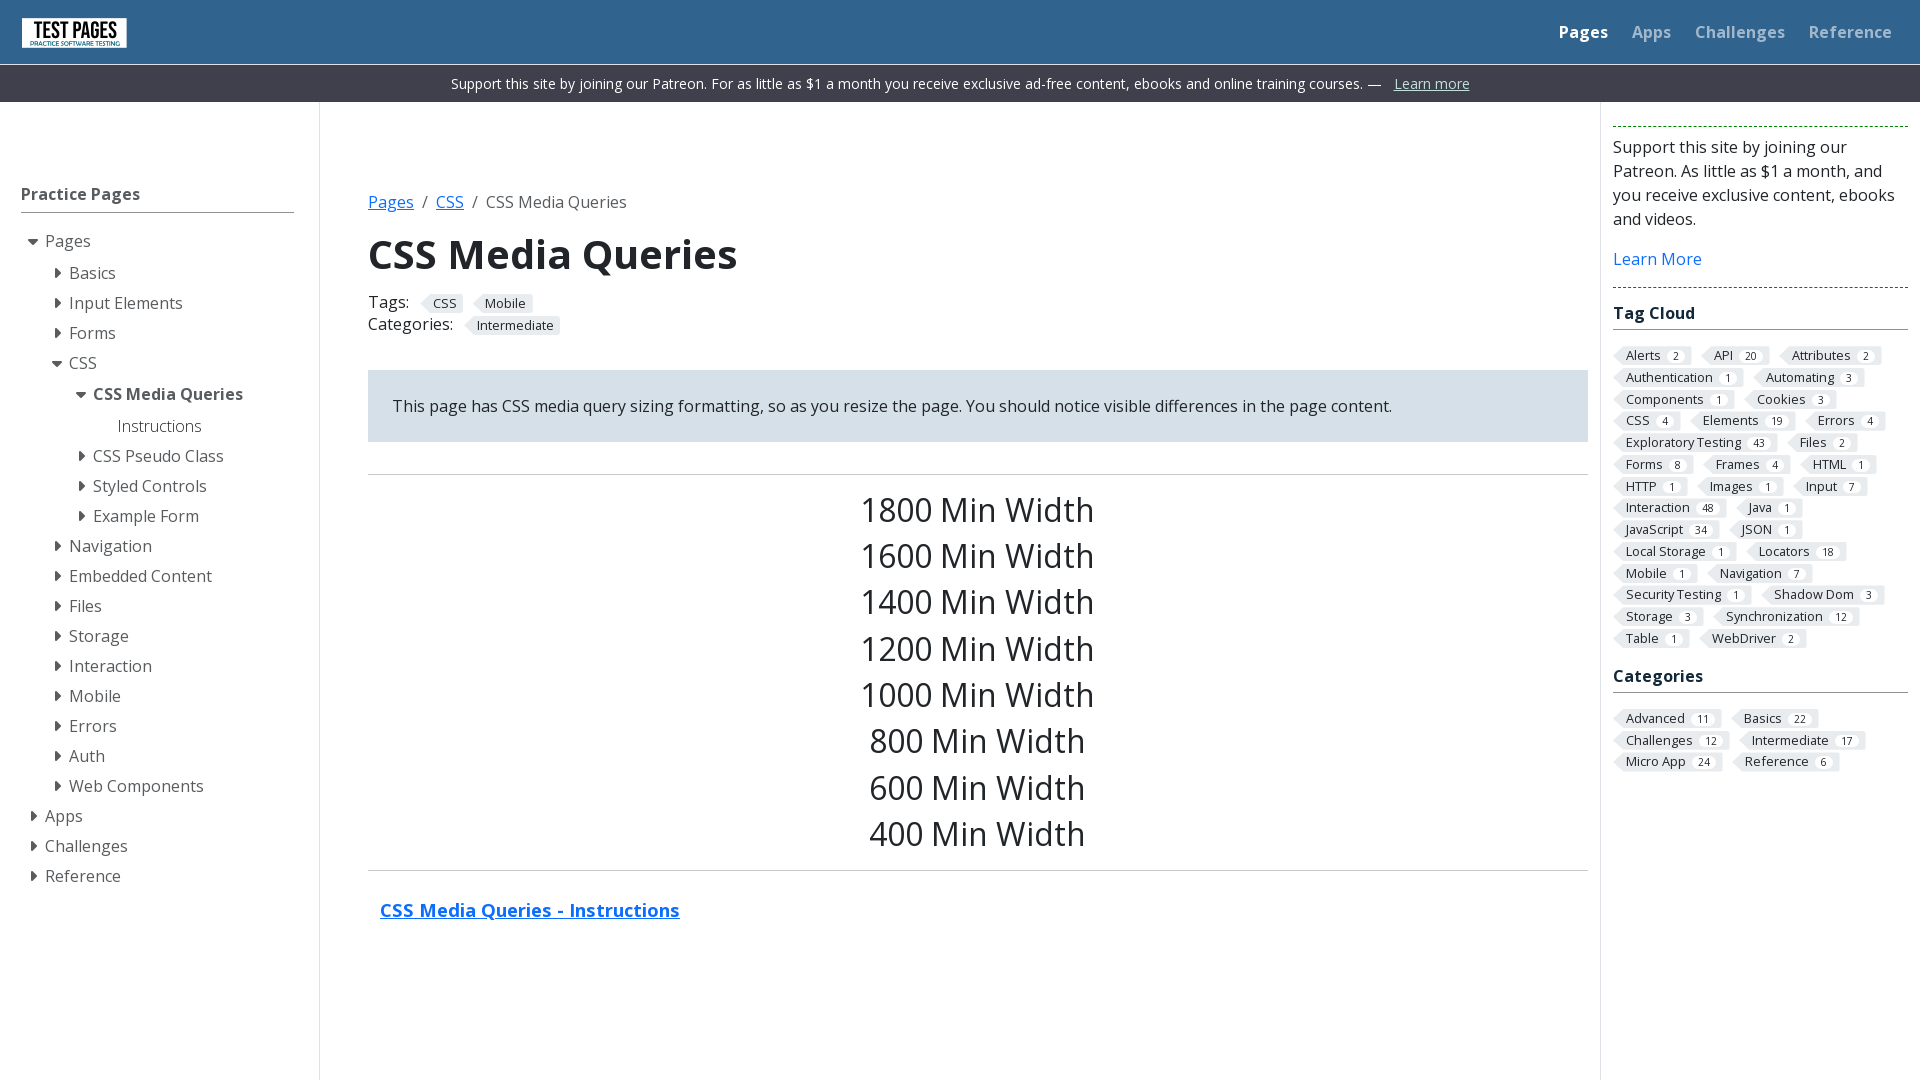

Resized viewport back to half size
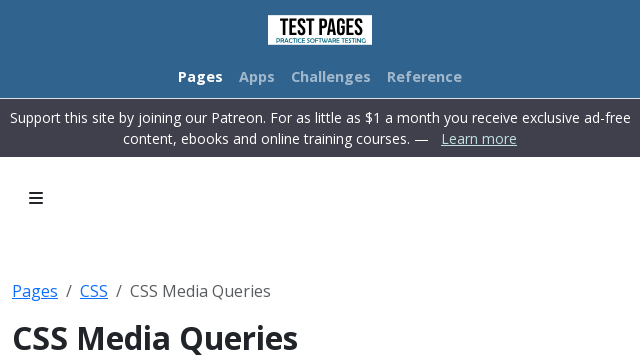

Restored viewport to original size
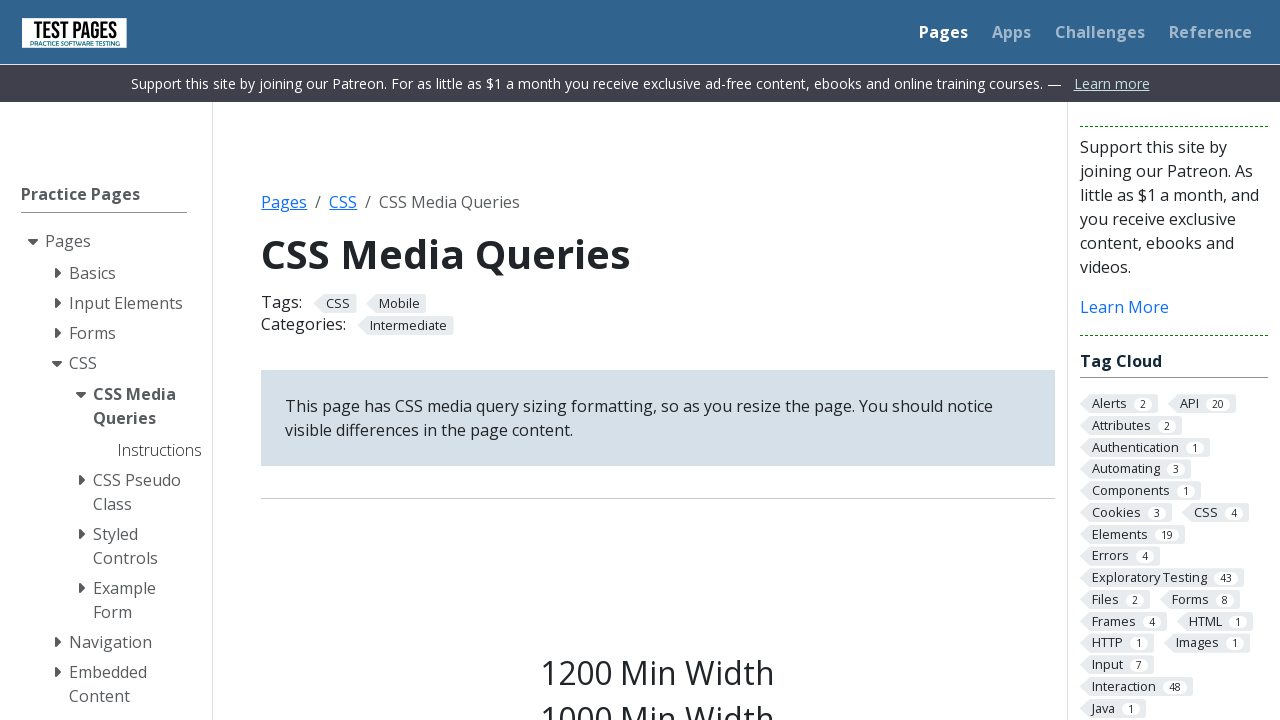

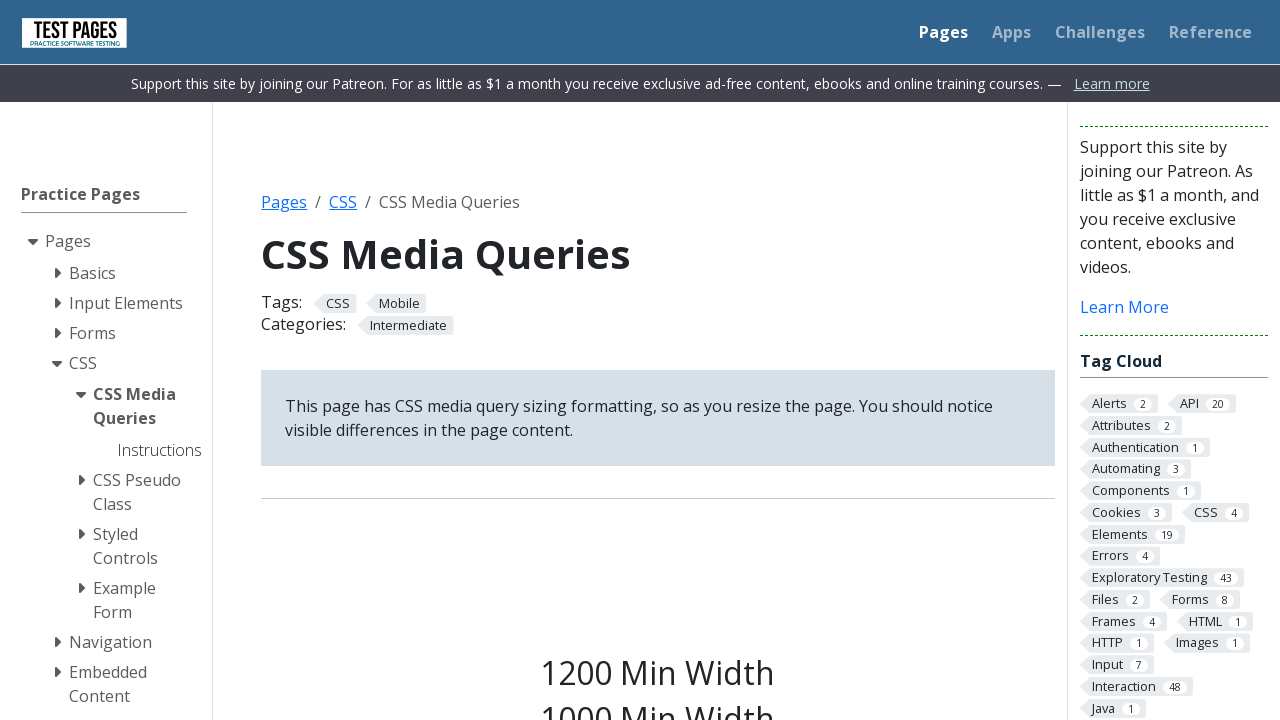